Navigates to Via.com travel booking website and fills in the source/departure location field with a city name

Starting URL: https://www.via.com

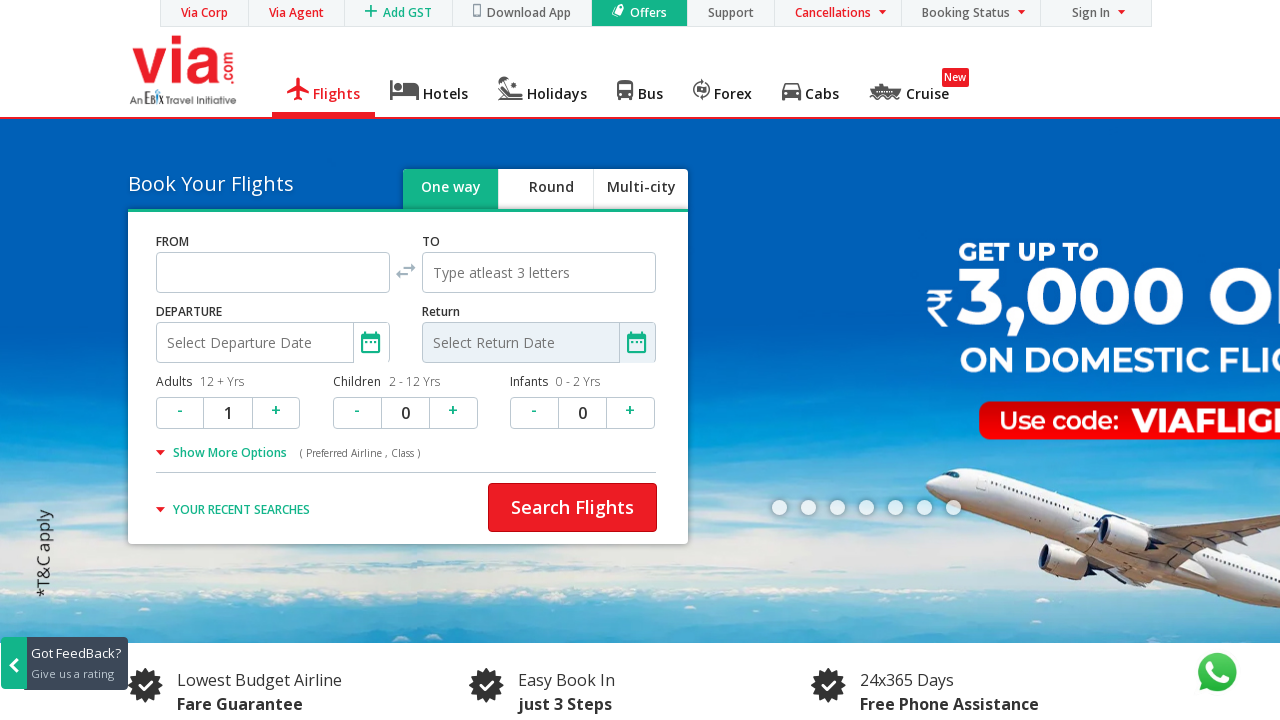

Filled source/departure location field with 'Mysore' on #source
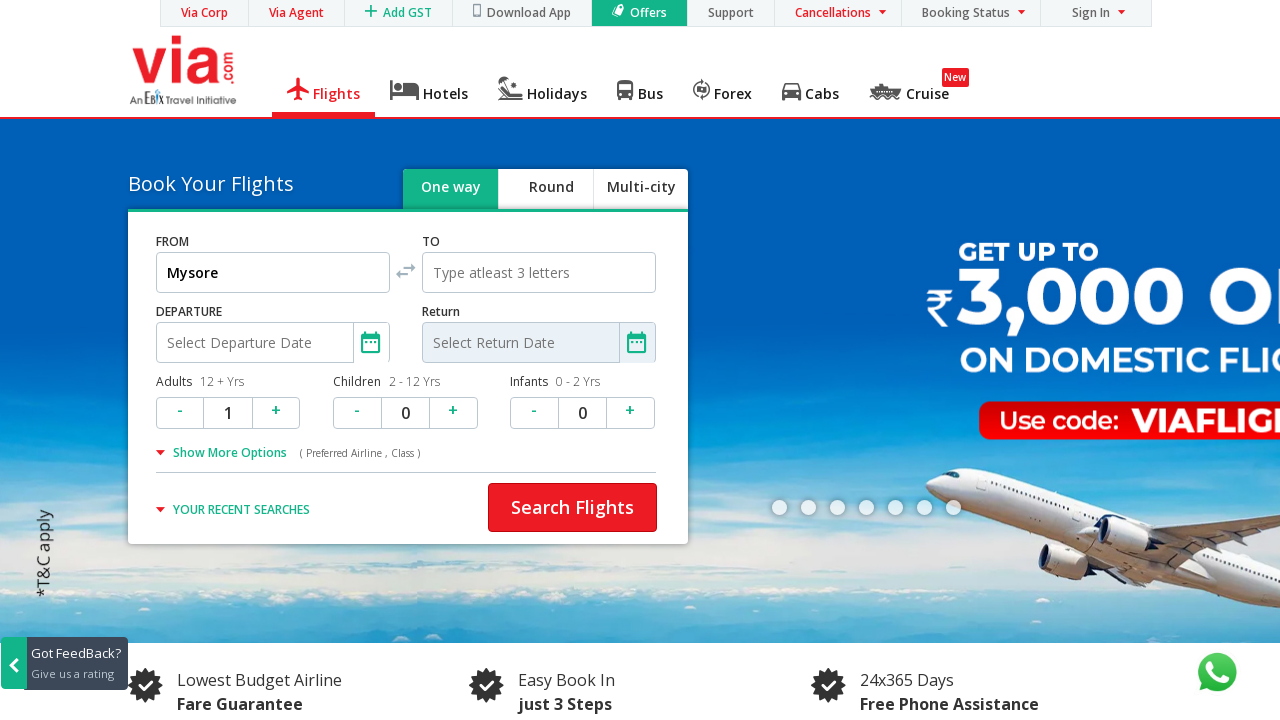

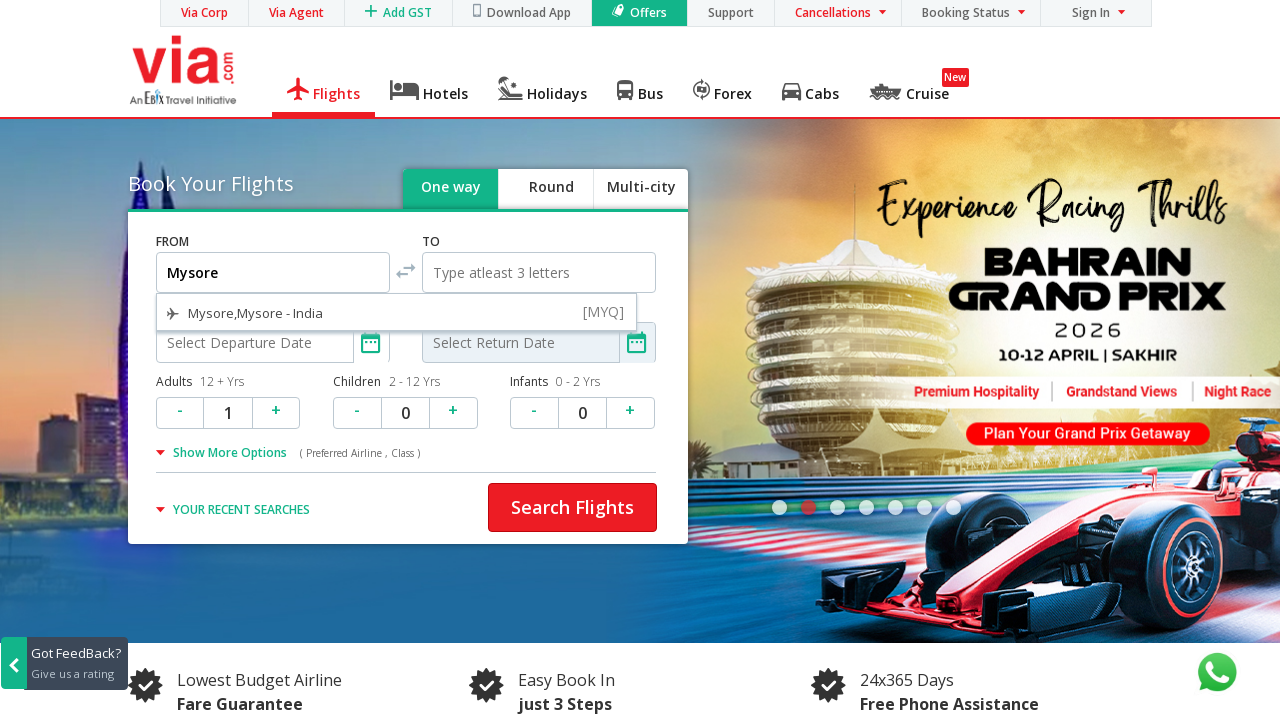